Navigates to the OrangeHRM login page and verifies the page loads by checking for the page title

Starting URL: https://opensource-demo.orangehrmlive.com/web/index.php/auth/login

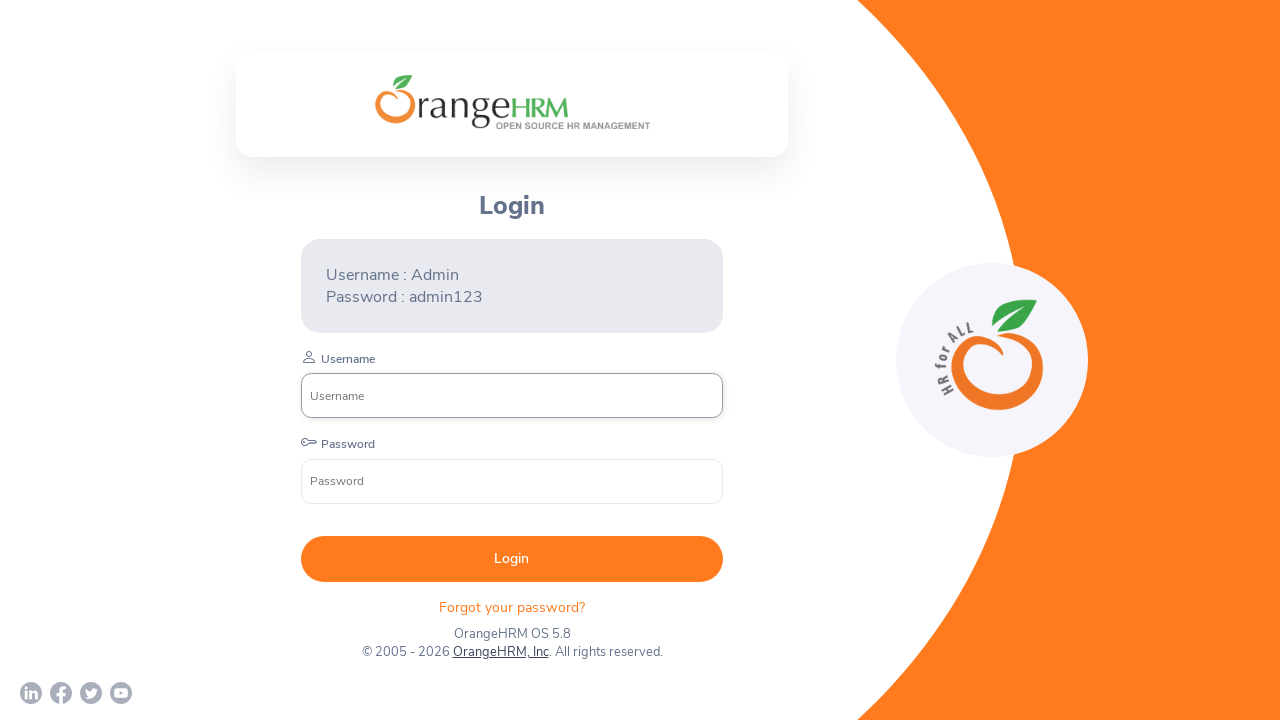

Waited for page to reach domcontentloaded state
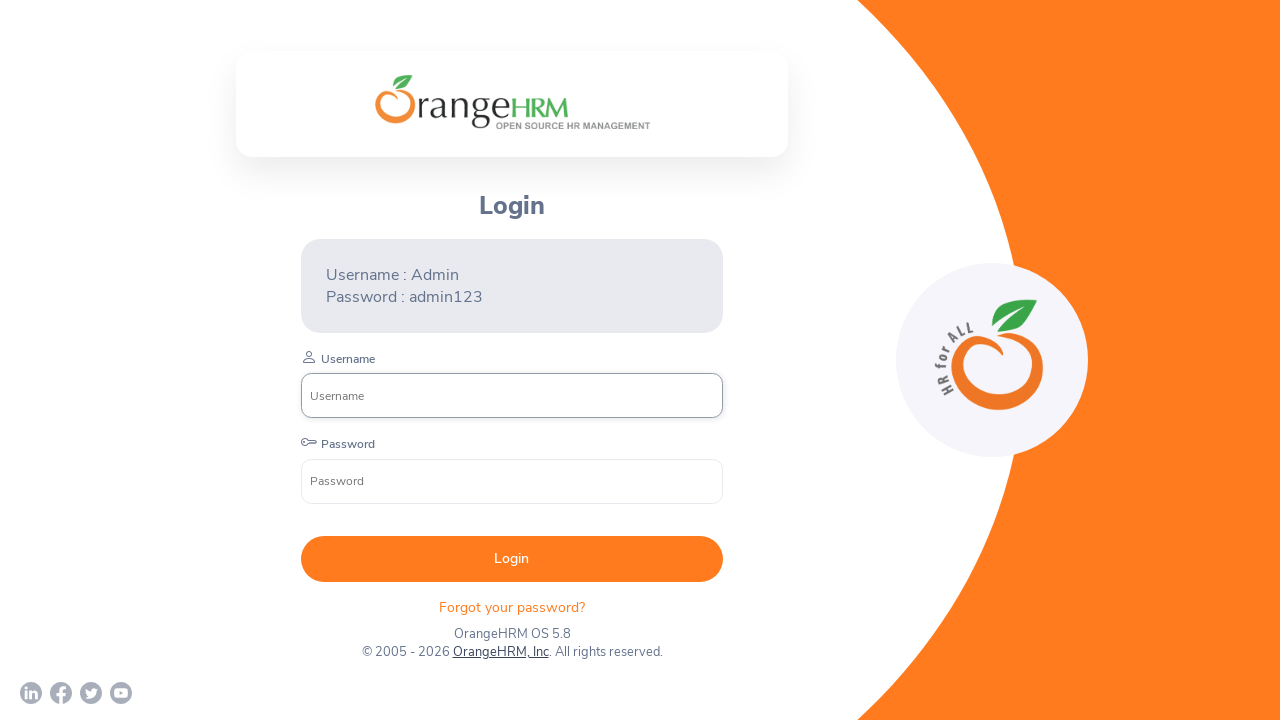

Retrieved page title
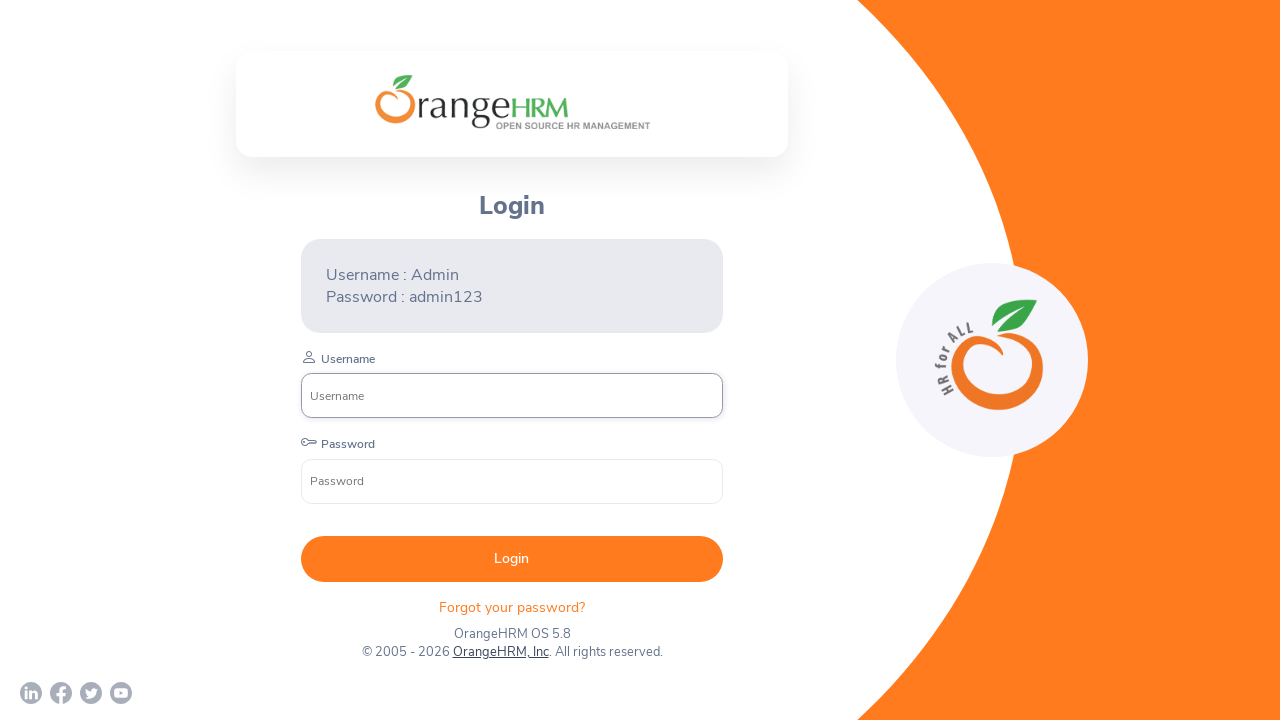

Printed page title: OrangeHRM
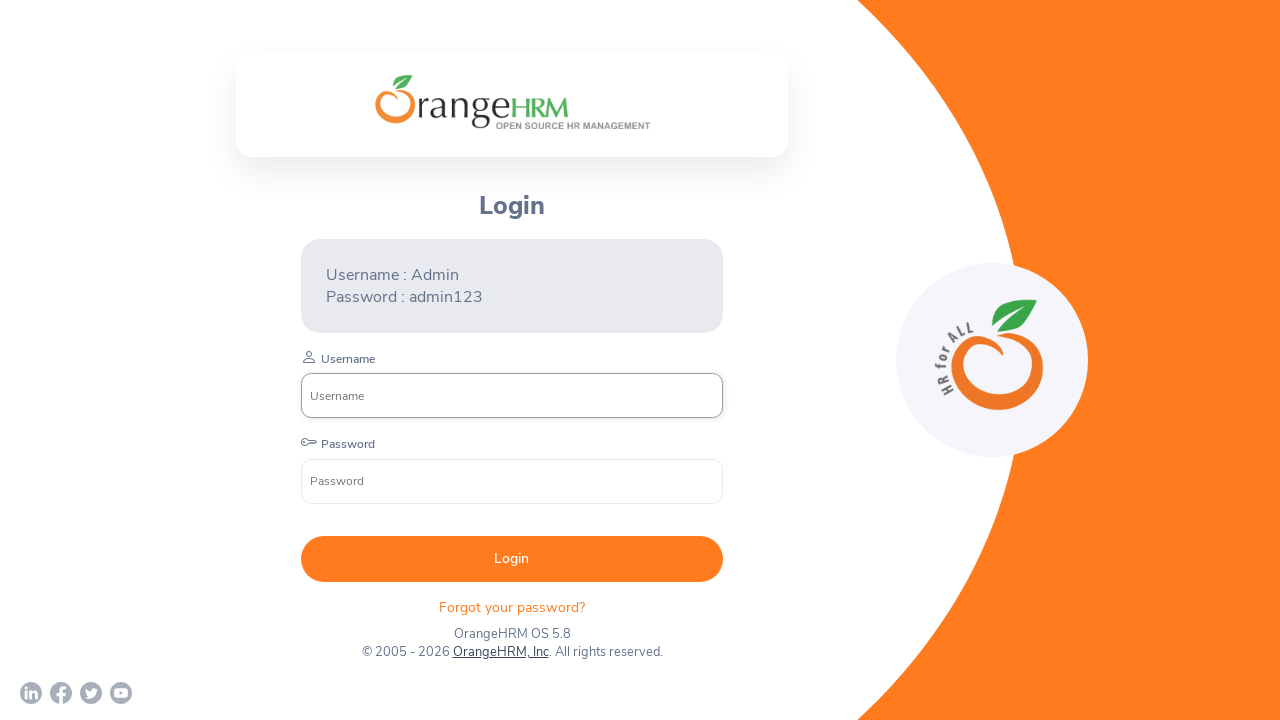

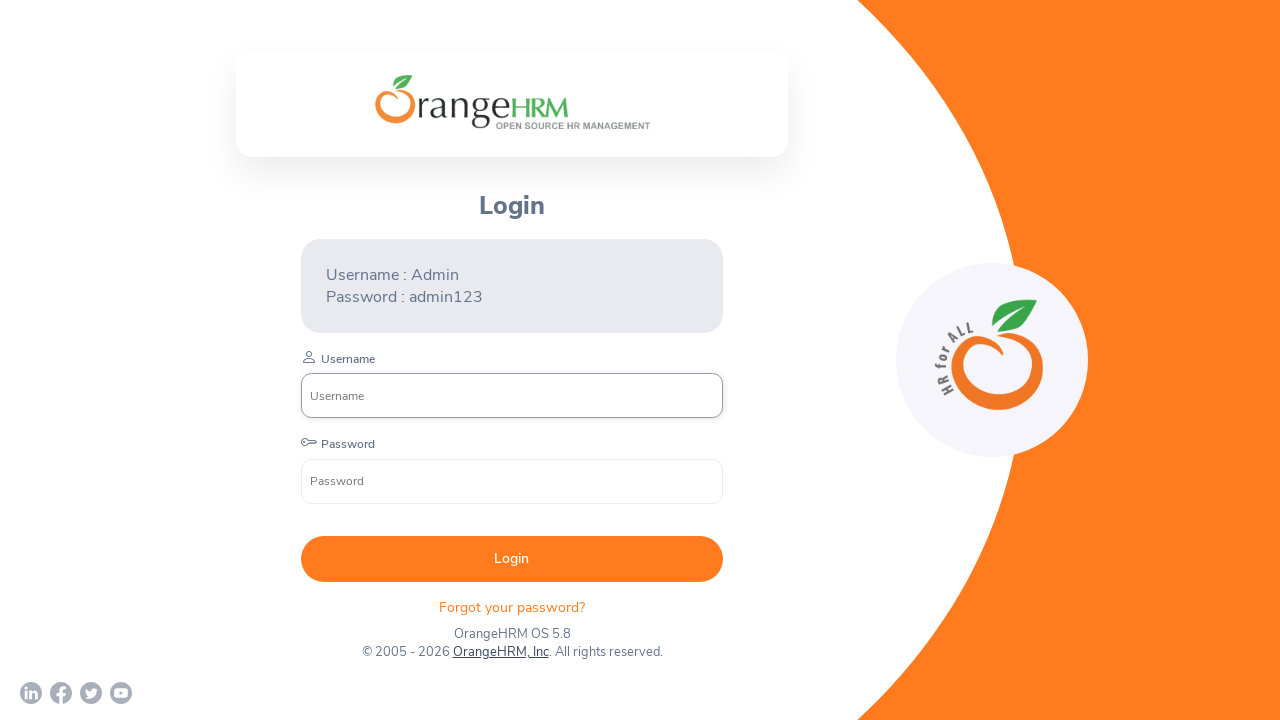